Tests hover functionality by hovering over an avatar image and verifying that the caption with additional user information becomes visible.

Starting URL: http://the-internet.herokuapp.com/hovers

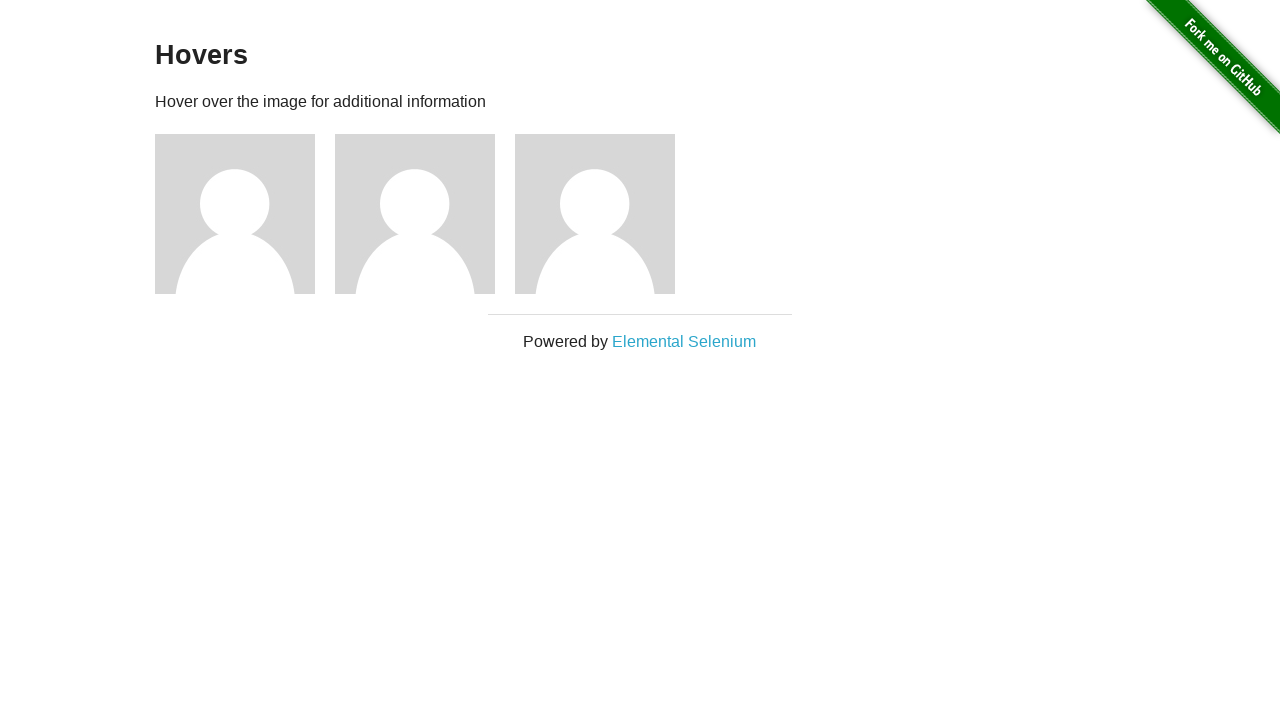

Located the first avatar figure element
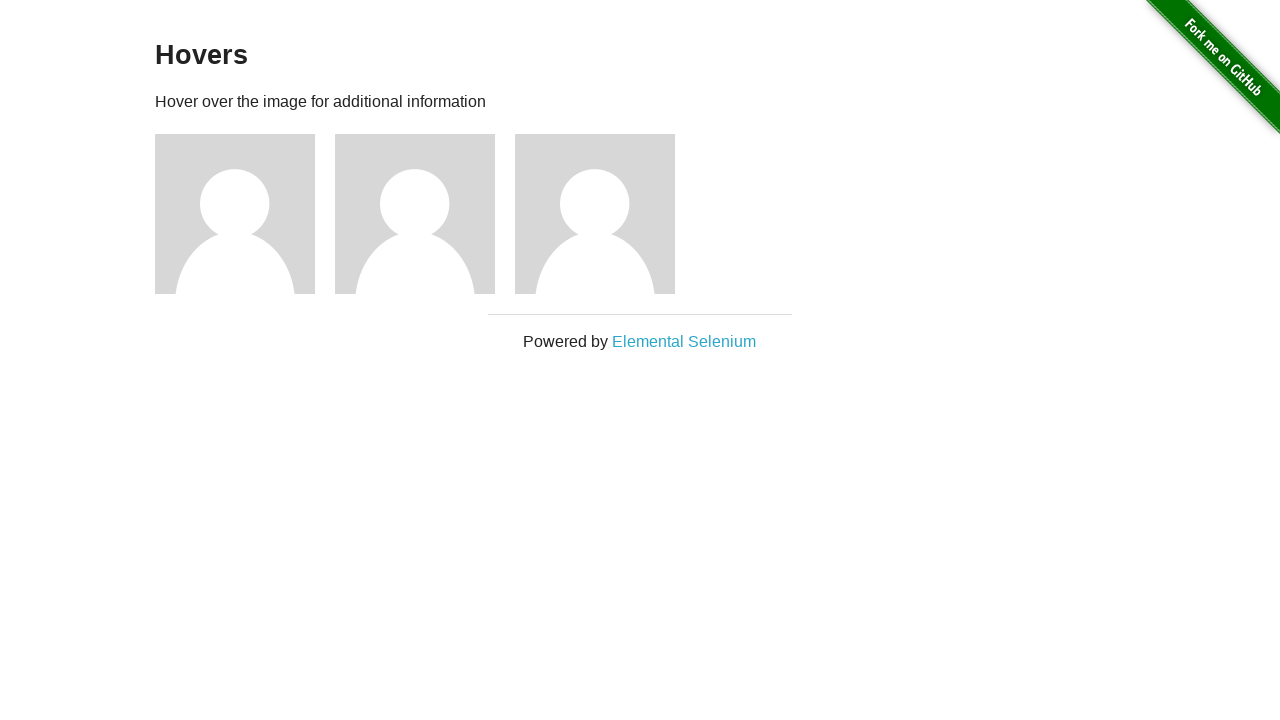

Hovered over the avatar image at (245, 214) on .figure >> nth=0
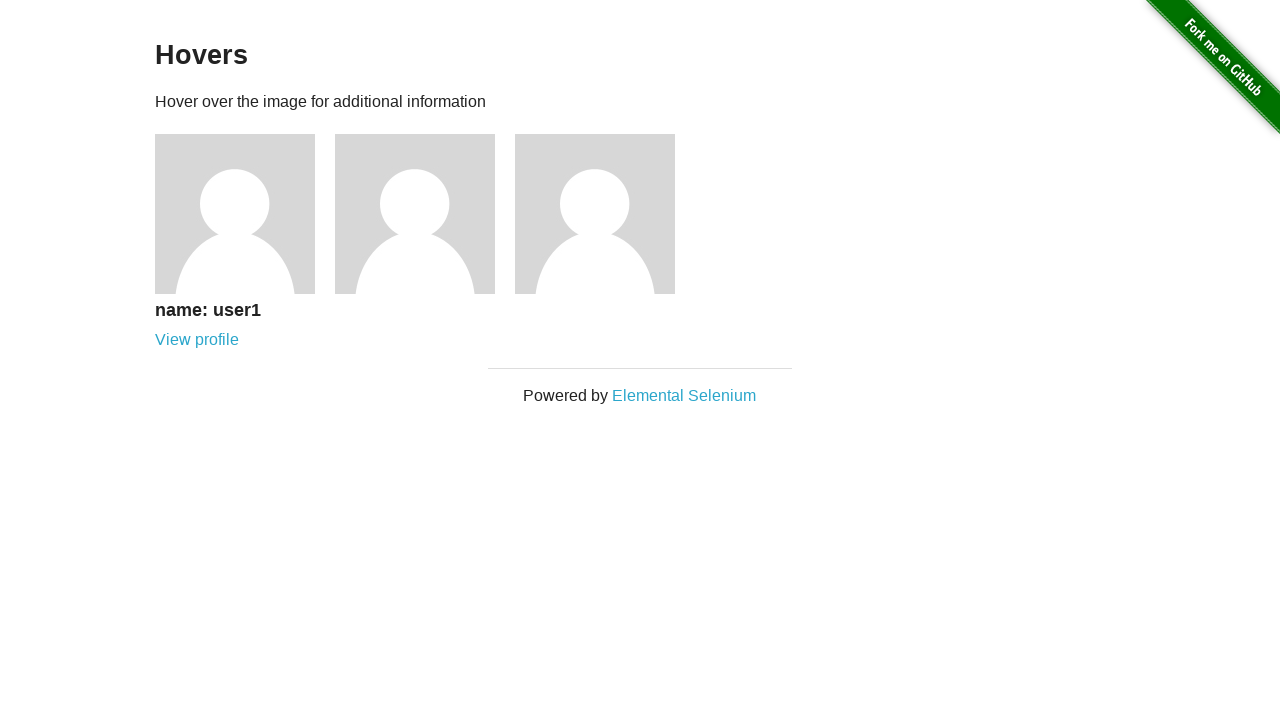

Located the caption element
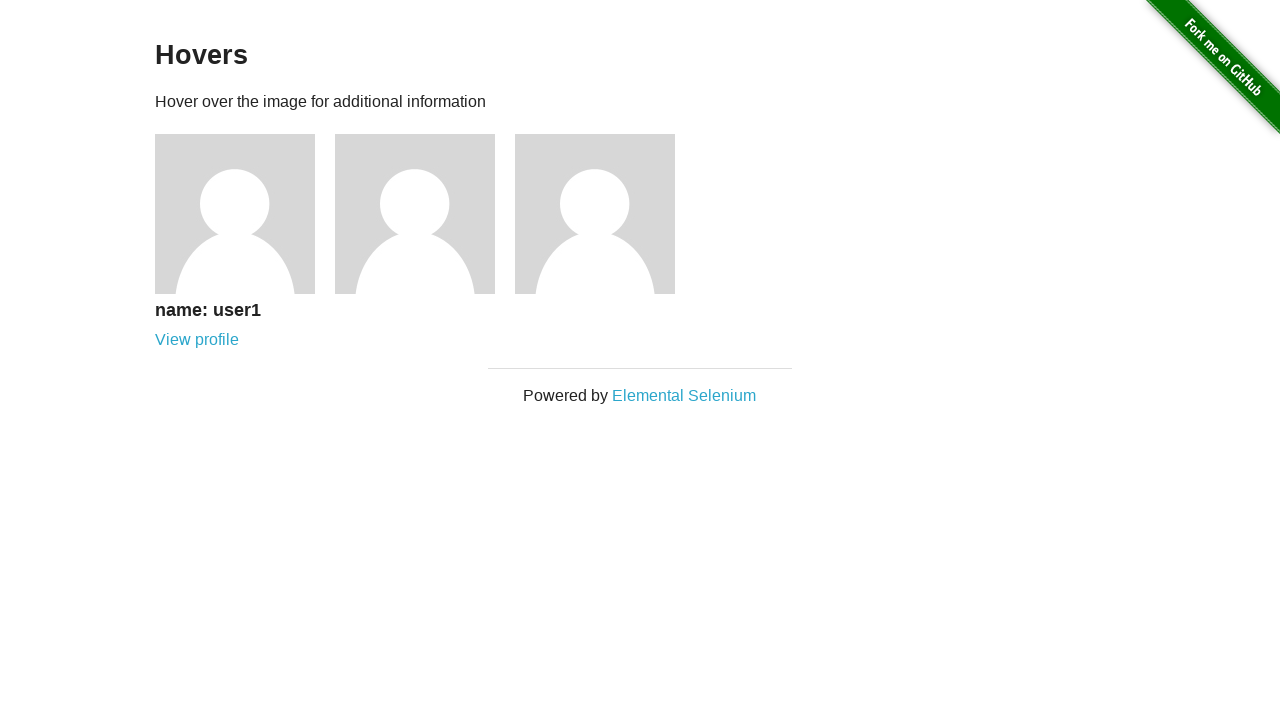

Verified that the caption is visible on hover
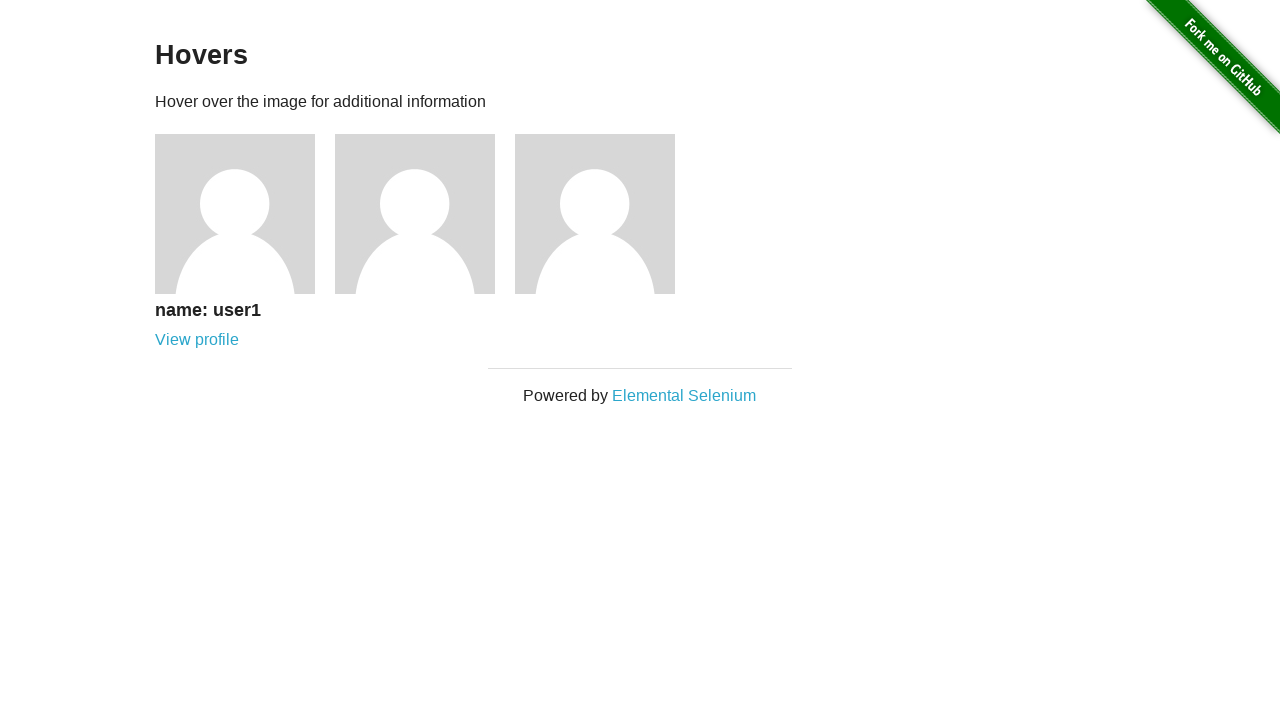

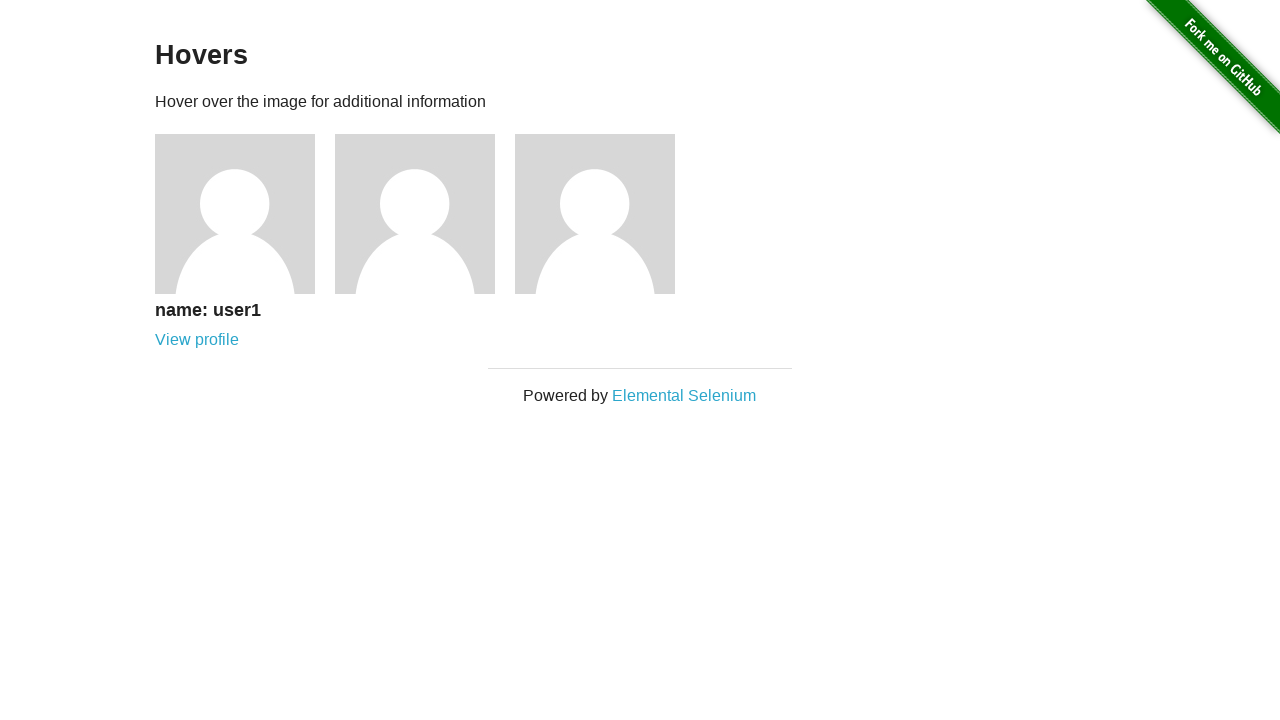